Tests checkbox functionality on a practice form by checking three checkboxes using different Playwright methods (click, check, and locator+check), then unchecking them using corresponding methods.

Starting URL: https://demoqa.com/automation-practice-form

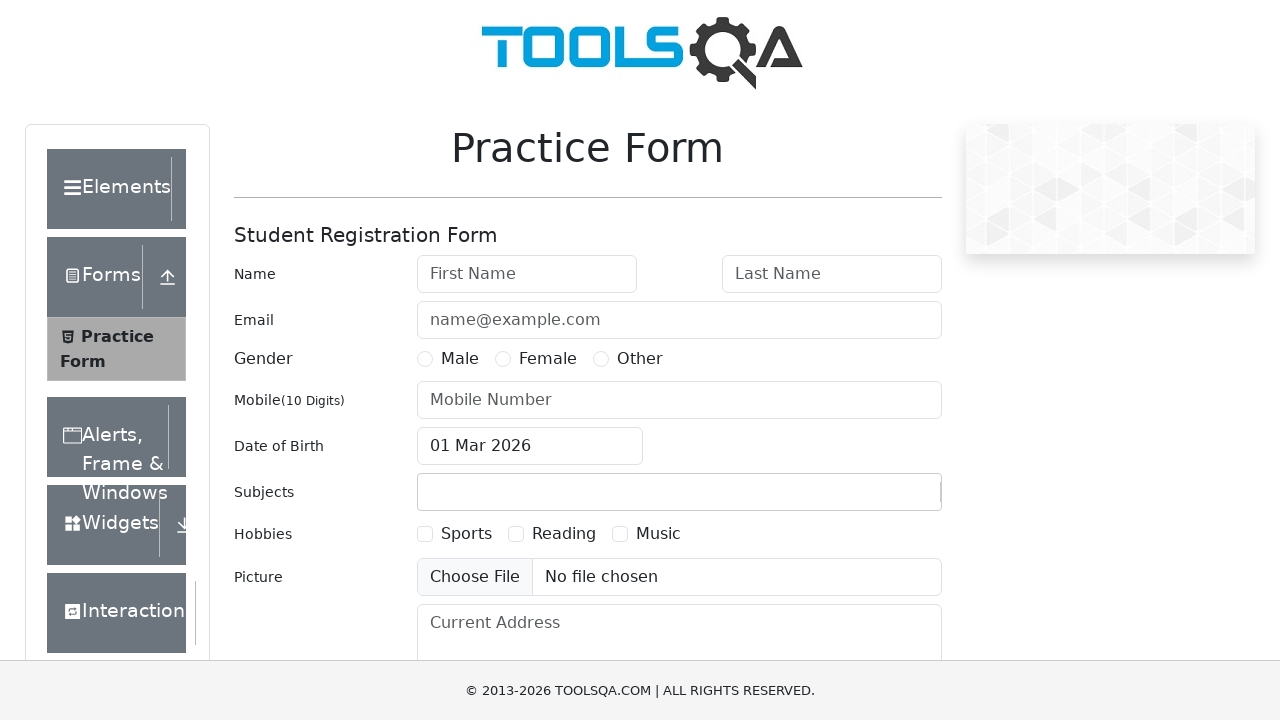

Clicked Sports checkbox using locator() + click() at (466, 534) on text=Sports
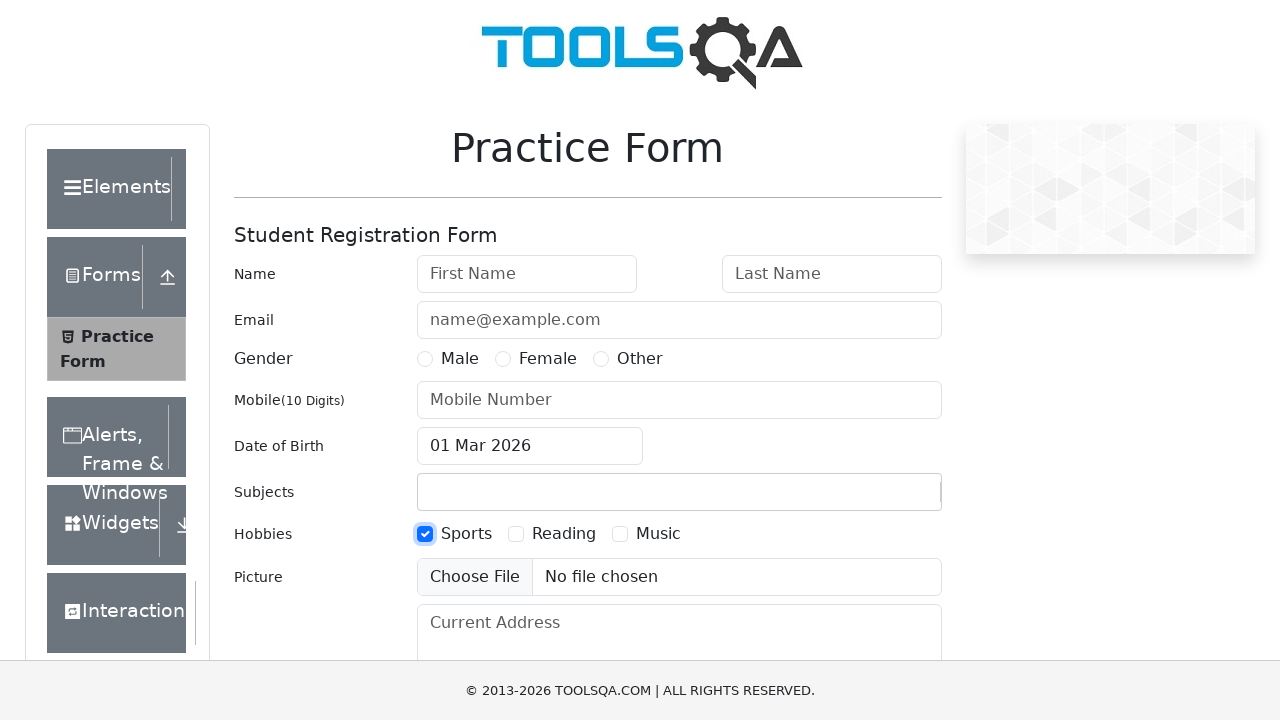

Checked Reading checkbox using check() at (564, 534) on text=Reading
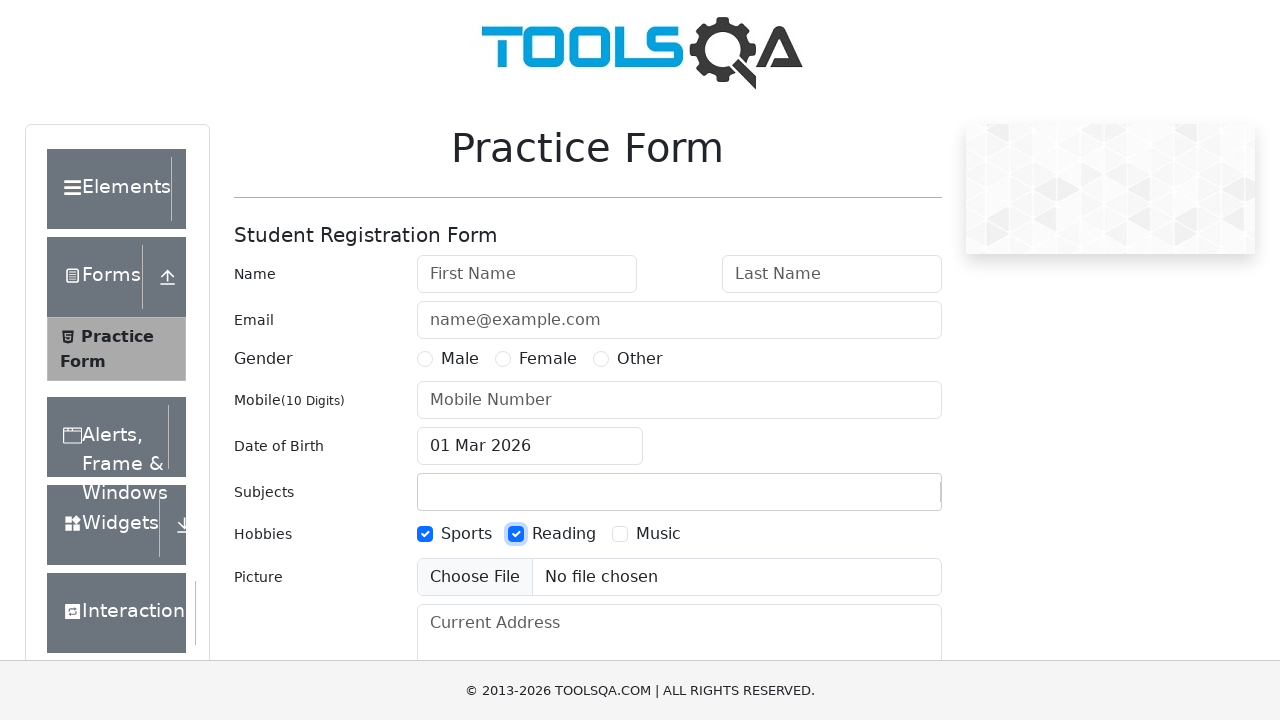

Checked Music checkbox using locator() + check() at (658, 534) on text=Music
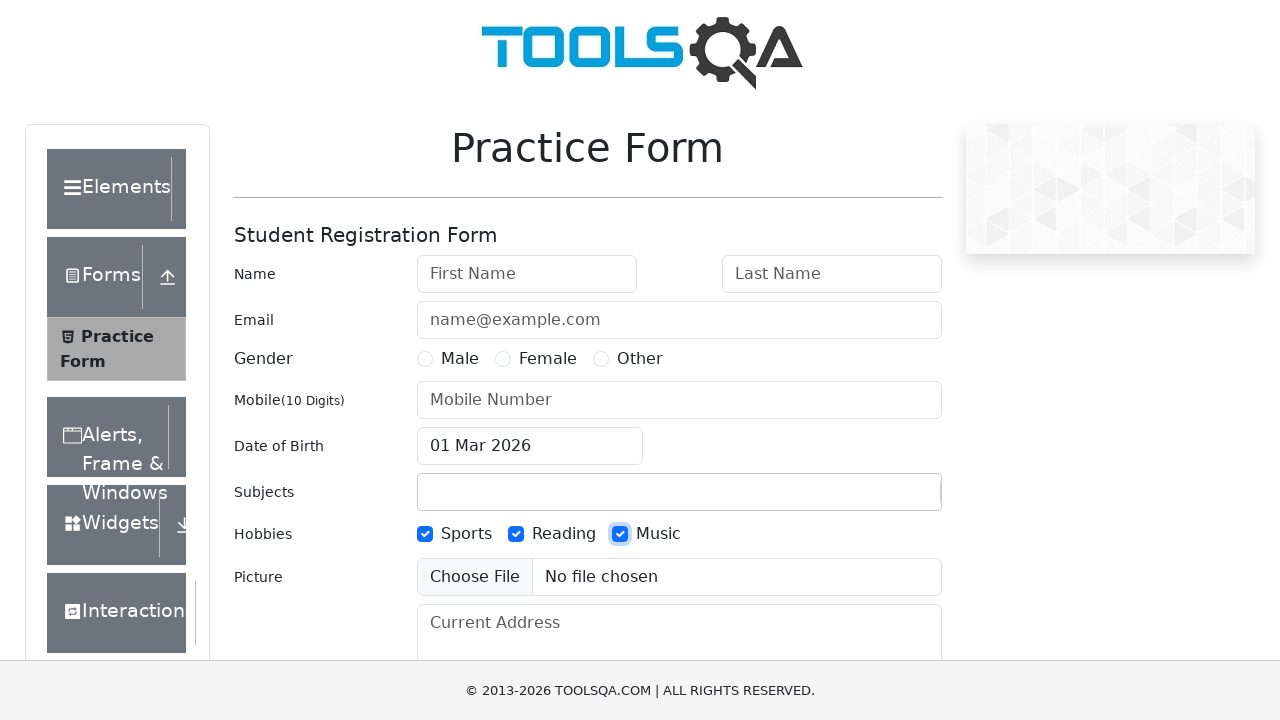

Waited 1 second to observe checked state
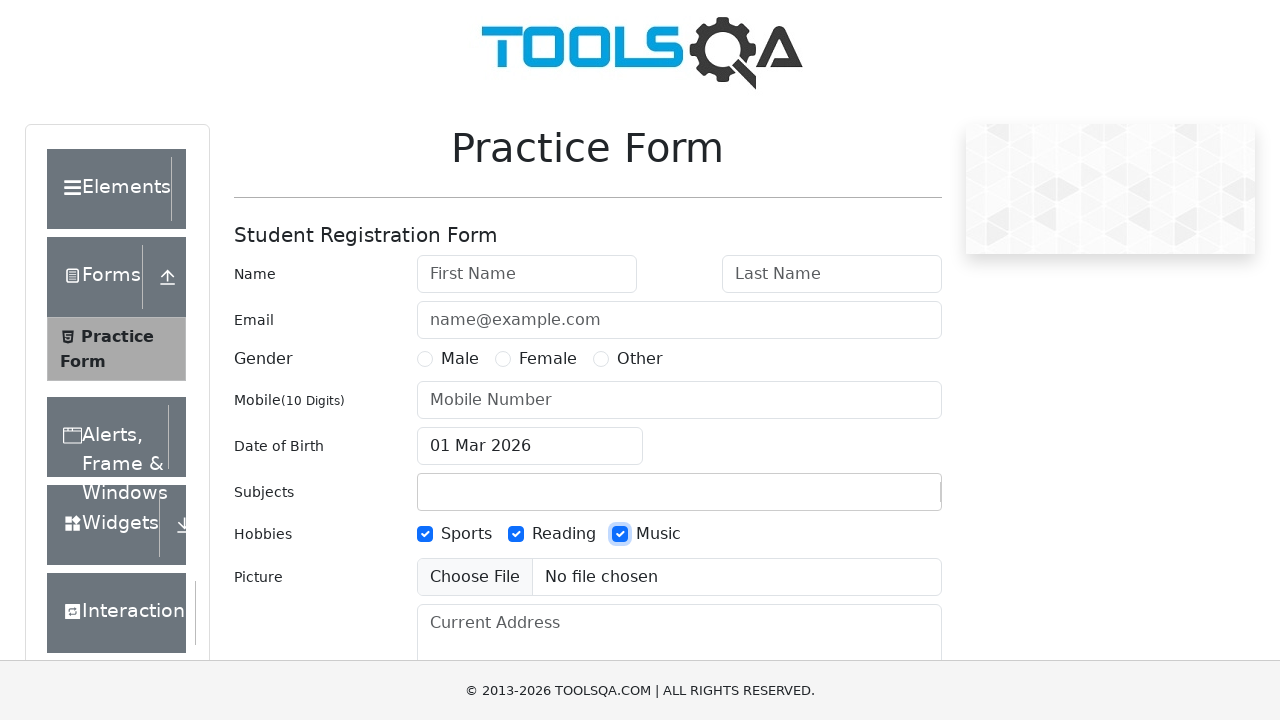

Unchecked Sports checkbox using locator() + click() at (466, 534) on text=Sports
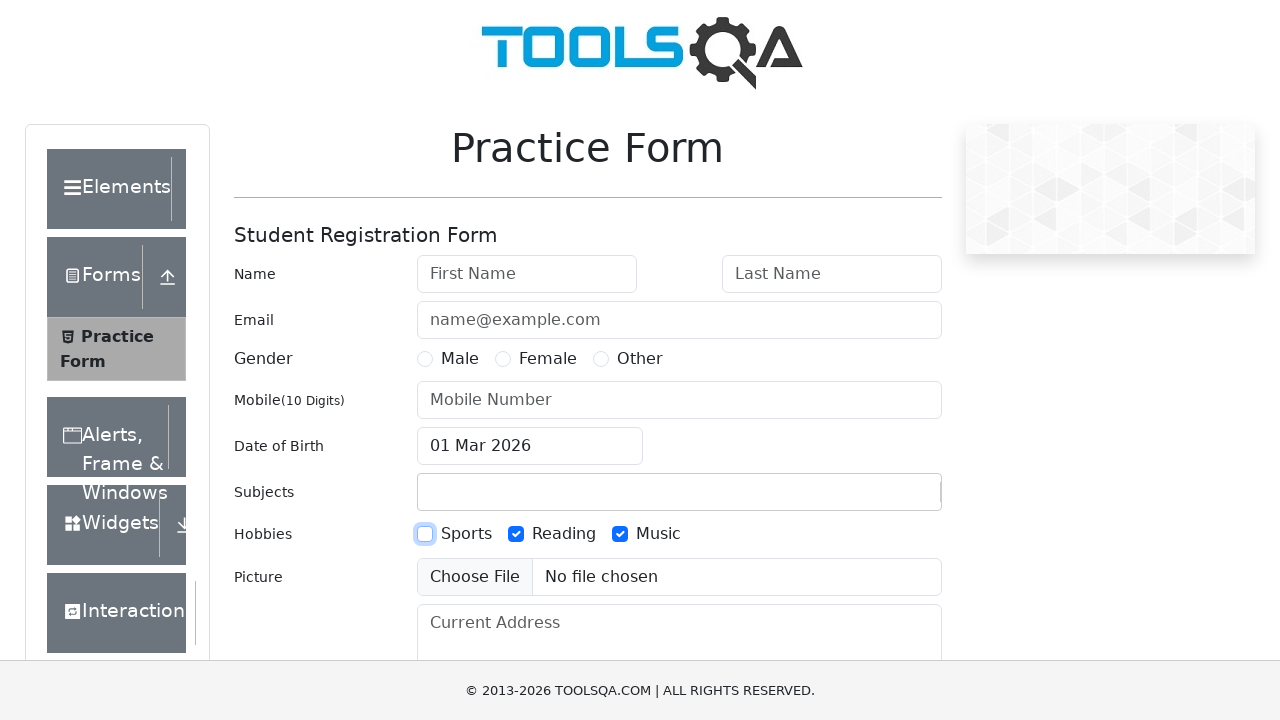

Unchecked Reading checkbox using uncheck() at (564, 534) on text=Reading
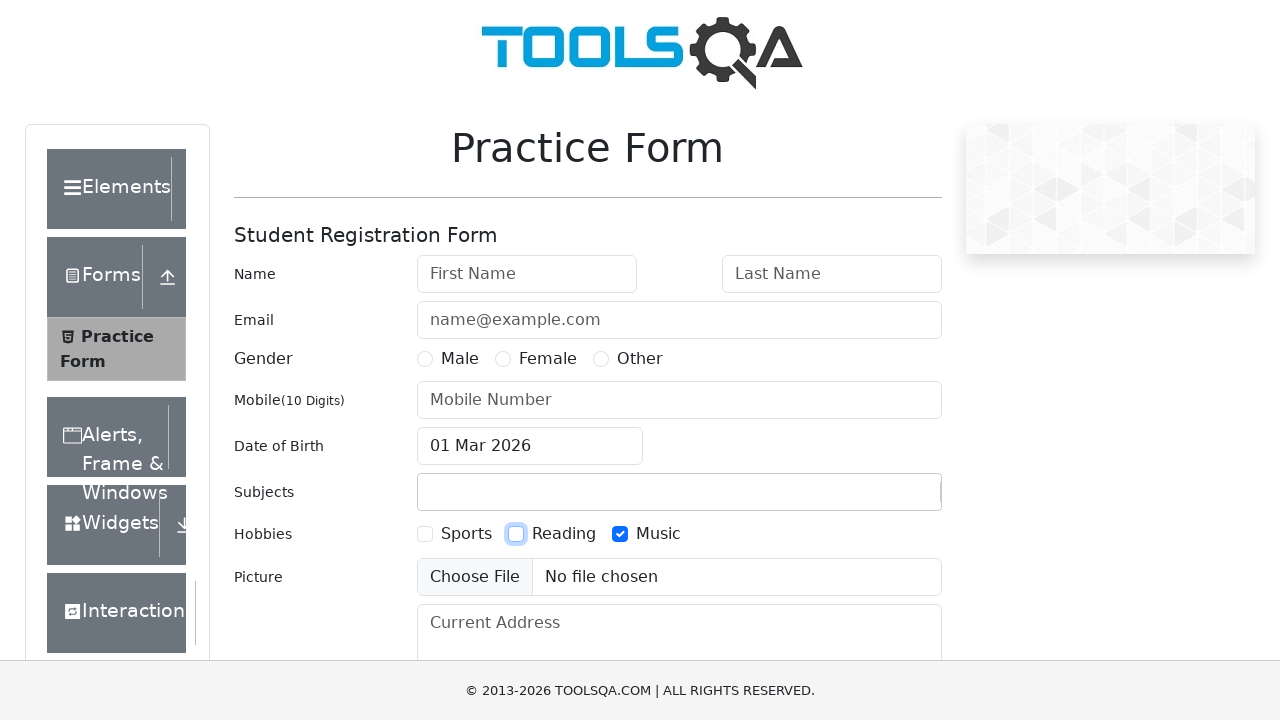

Unchecked Music checkbox using locator() + uncheck() at (658, 534) on text=Music
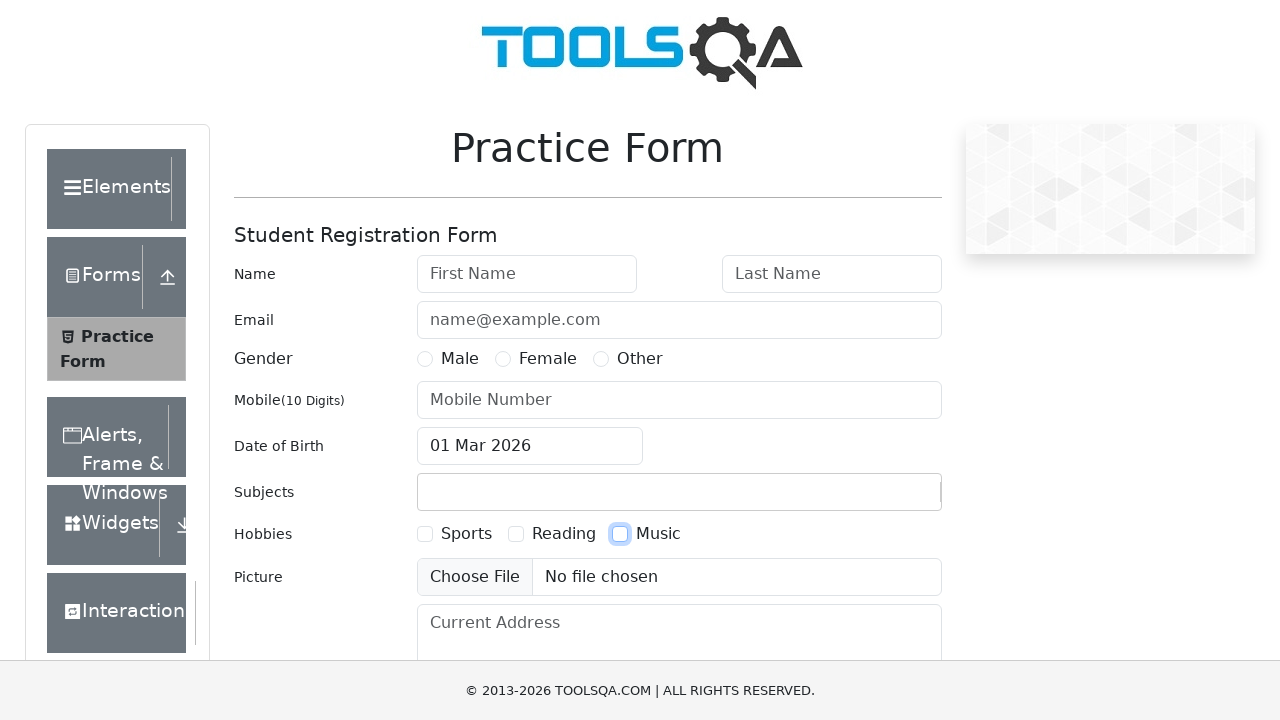

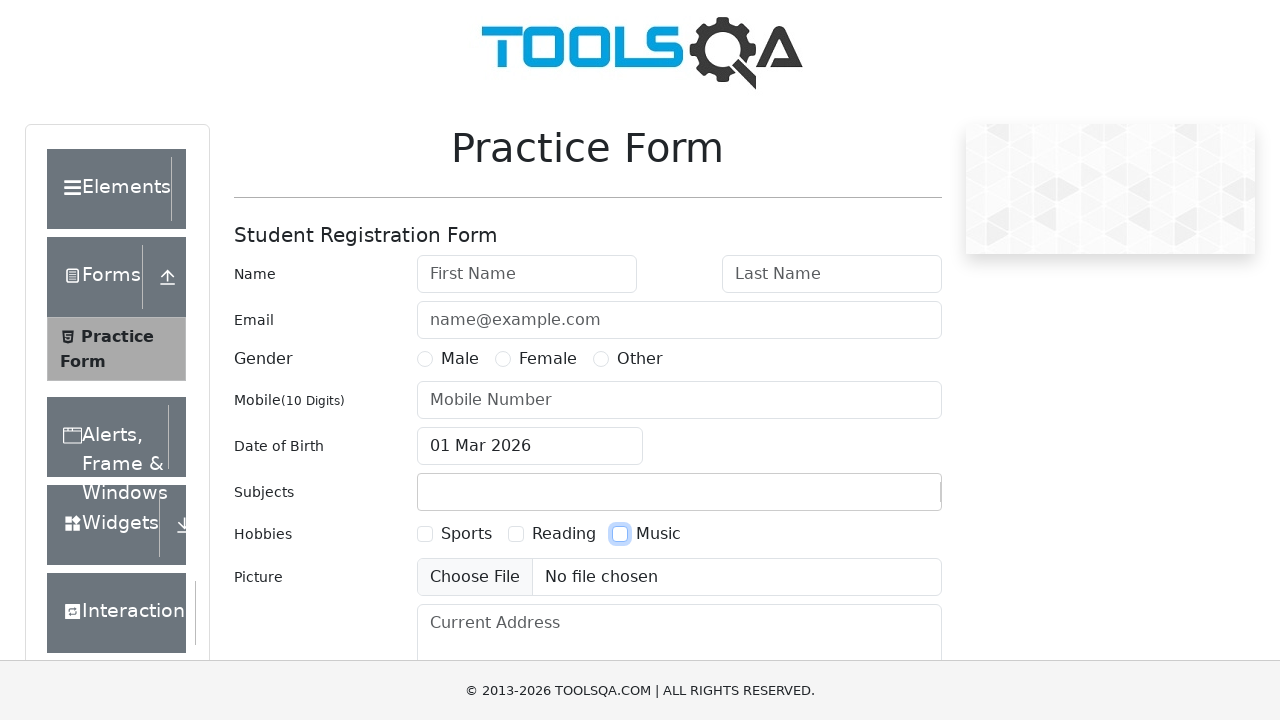